Tests file upload functionality by selecting a file and uploading it to the server

Starting URL: https://the-internet.herokuapp.com/upload

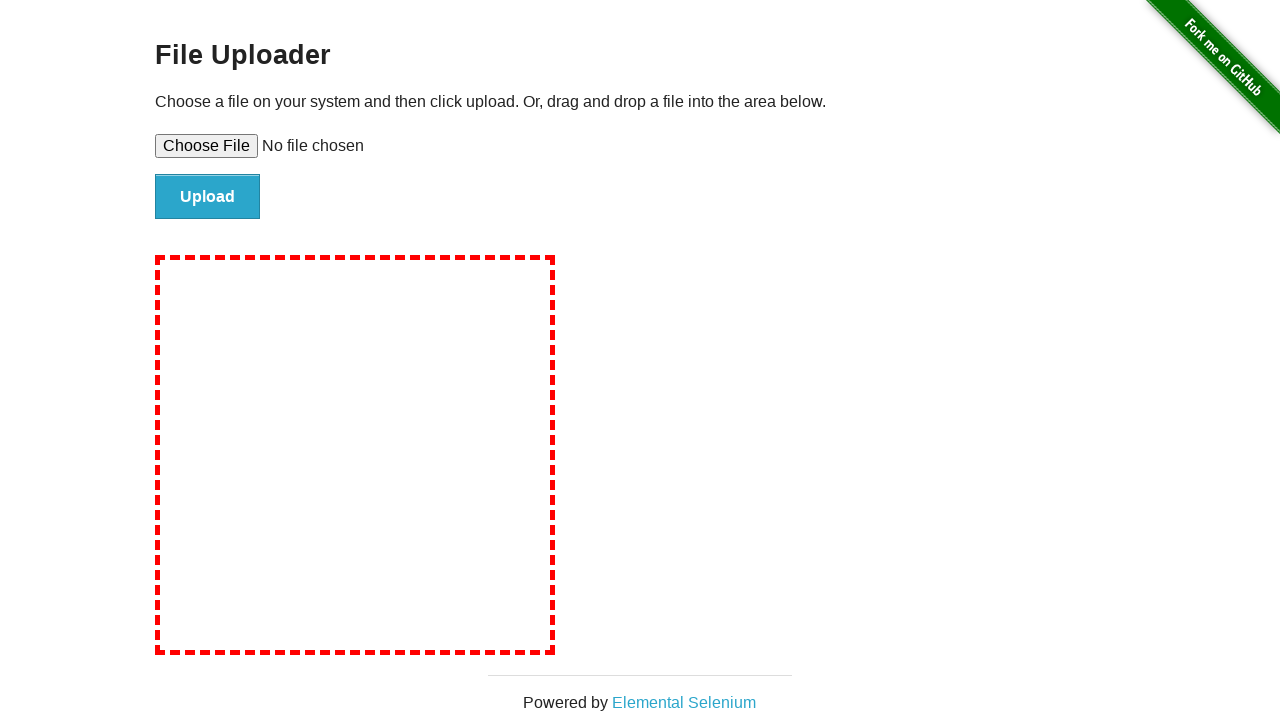

Set input file to temporary test file
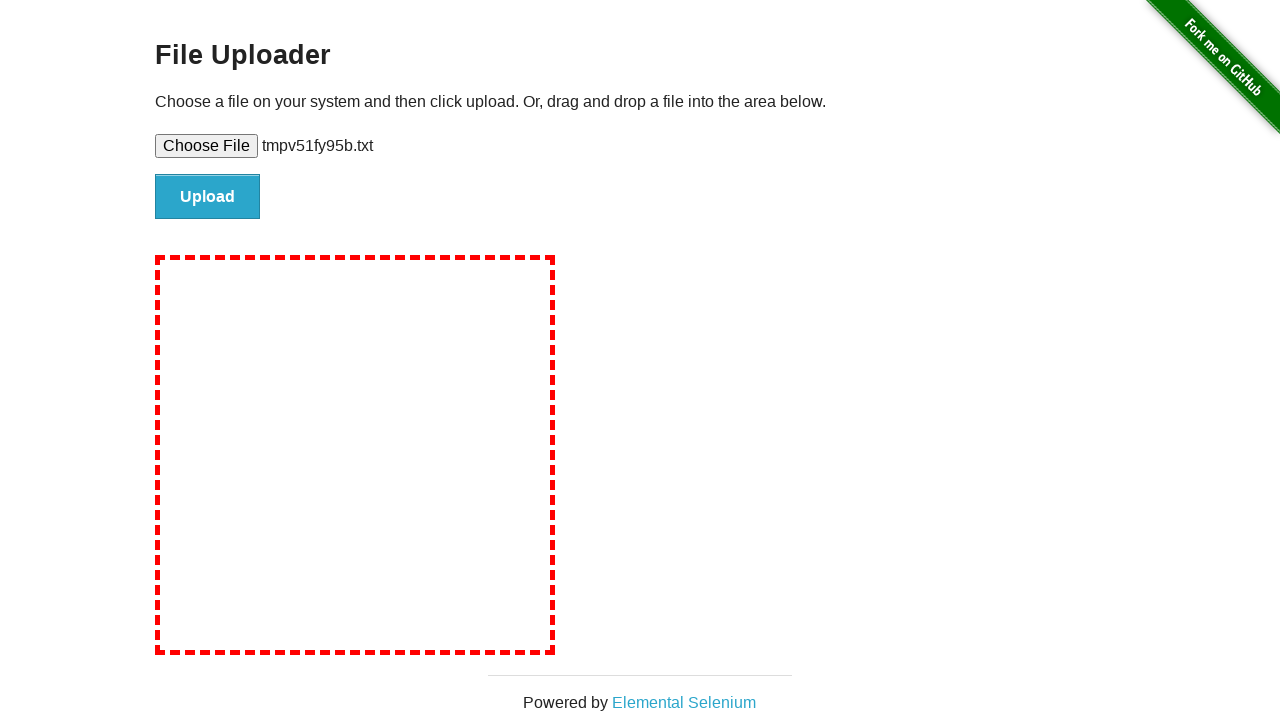

Clicked upload button to submit file at (208, 197) on #file-submit
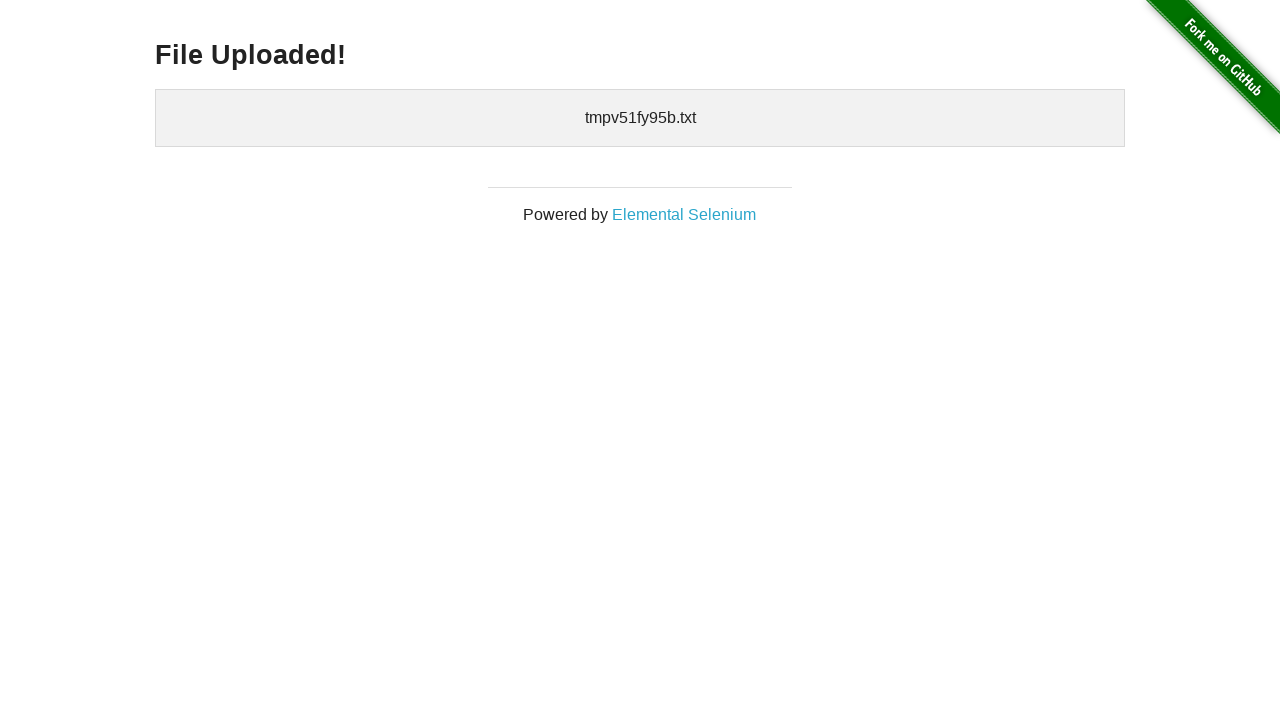

File upload completed and confirmation message appeared
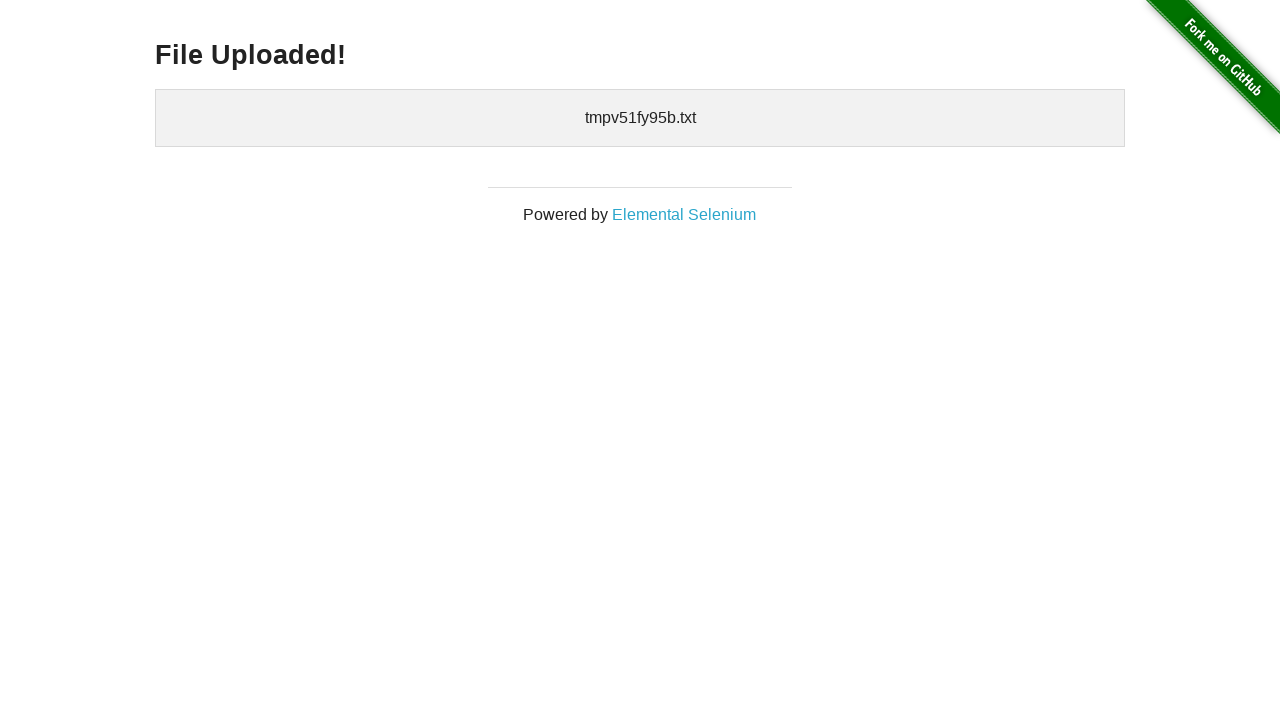

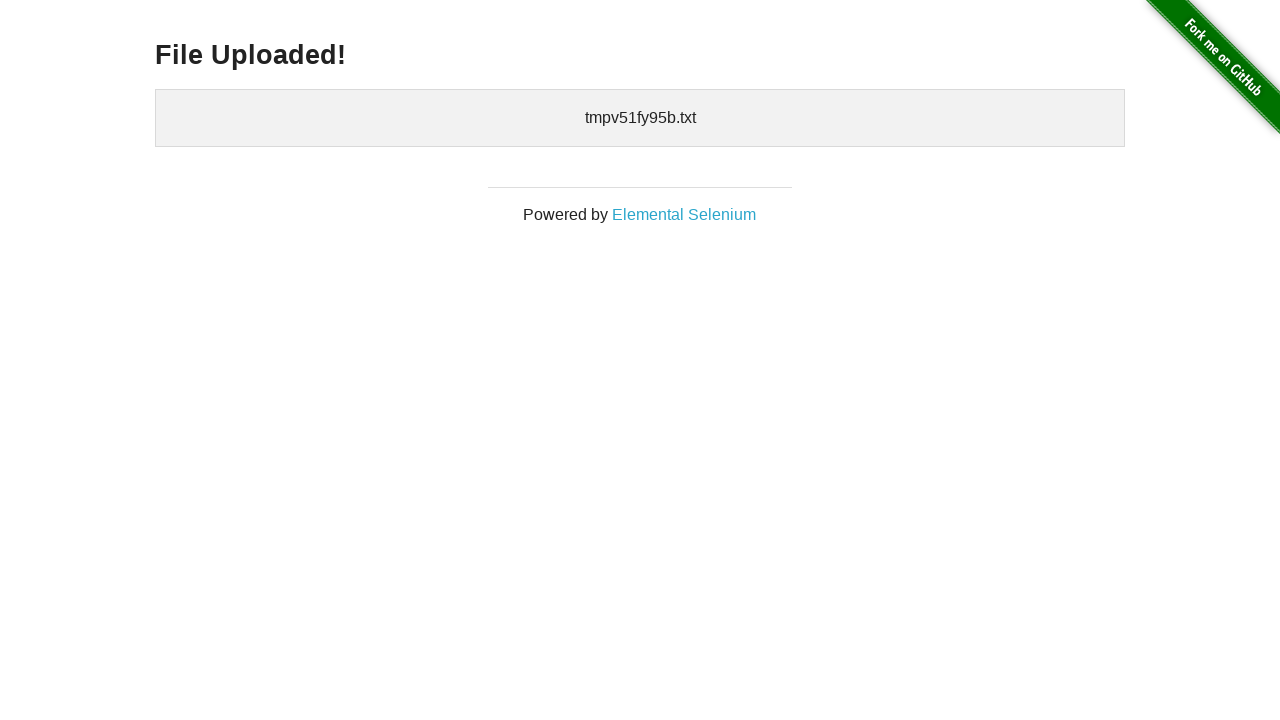